Navigates to a page, then navigates to another page and reloads it multiple times to test page refresh functionality

Starting URL: https://www.leafground.com/link.xhtml

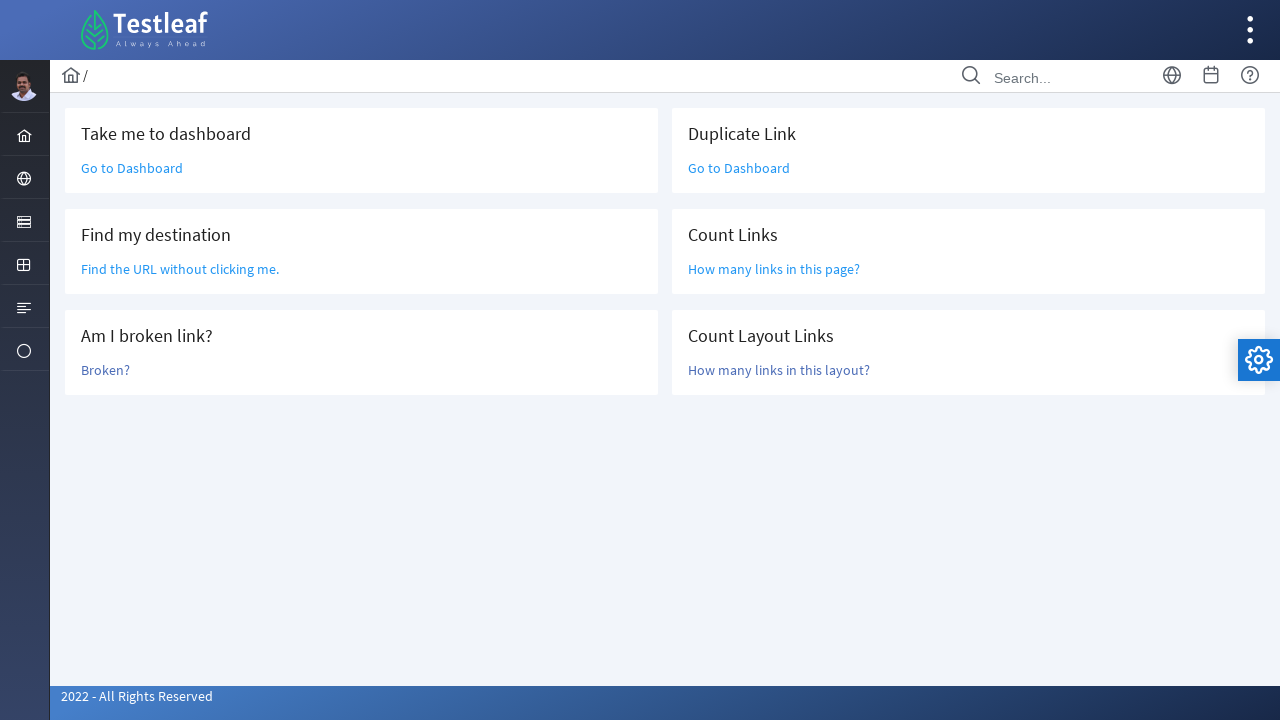

Navigated to starting page at leafground.com
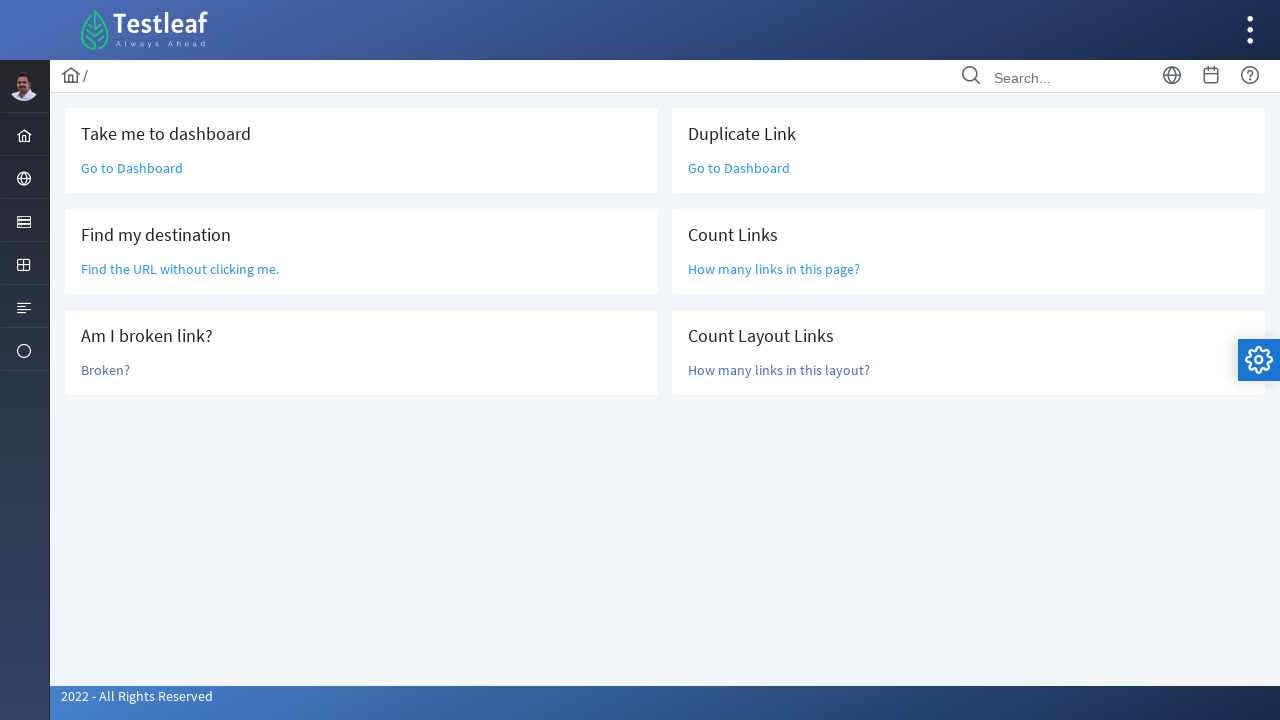

Navigated to second page at guru99.com
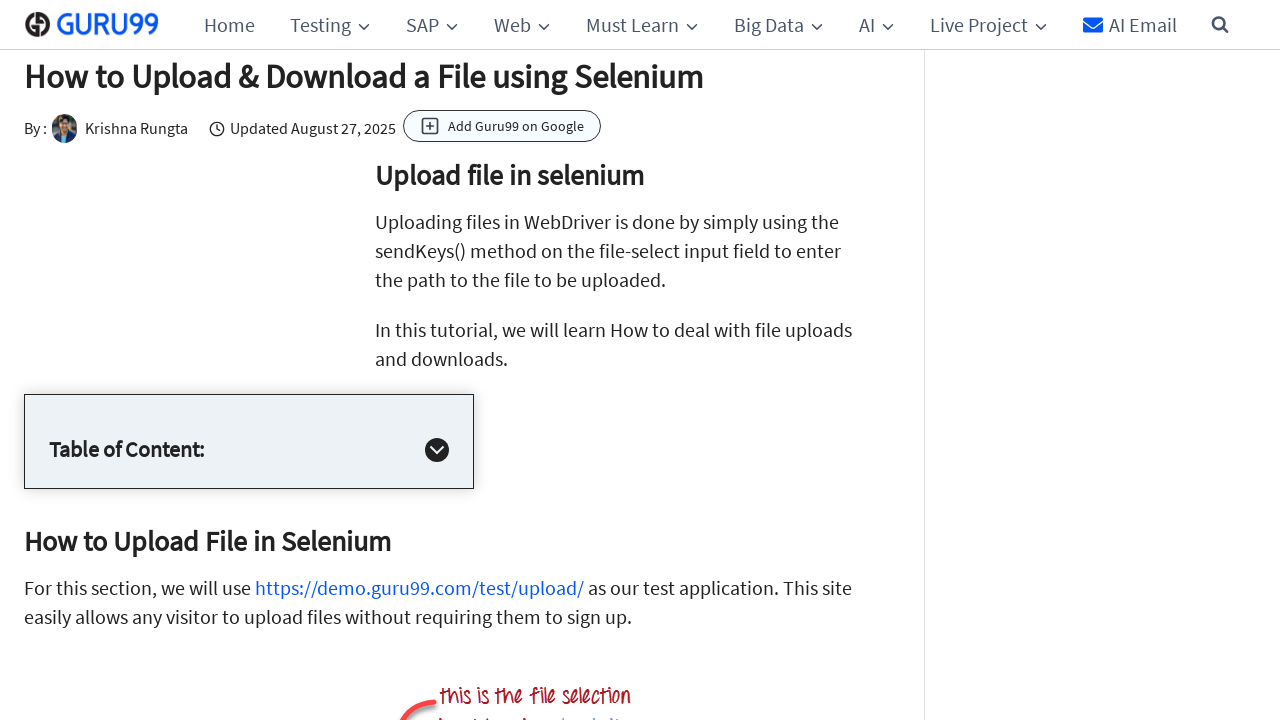

Reloaded the page (first reload)
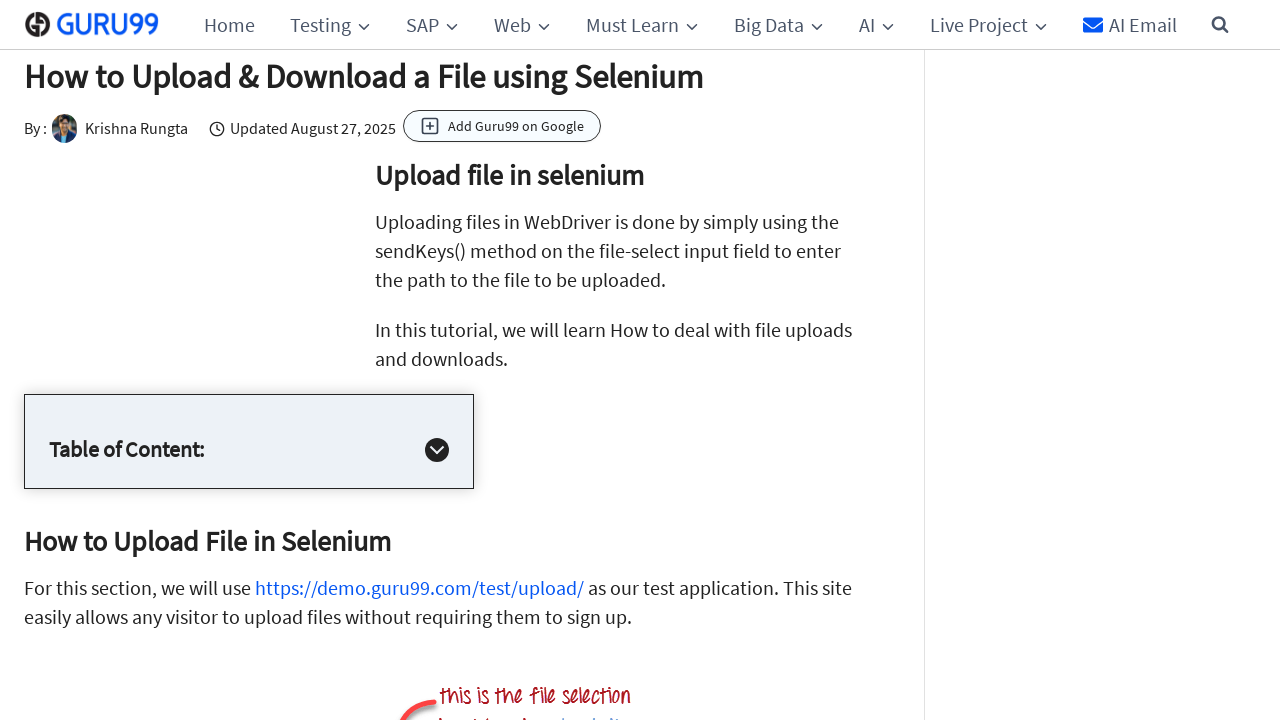

Reloaded the page (second reload)
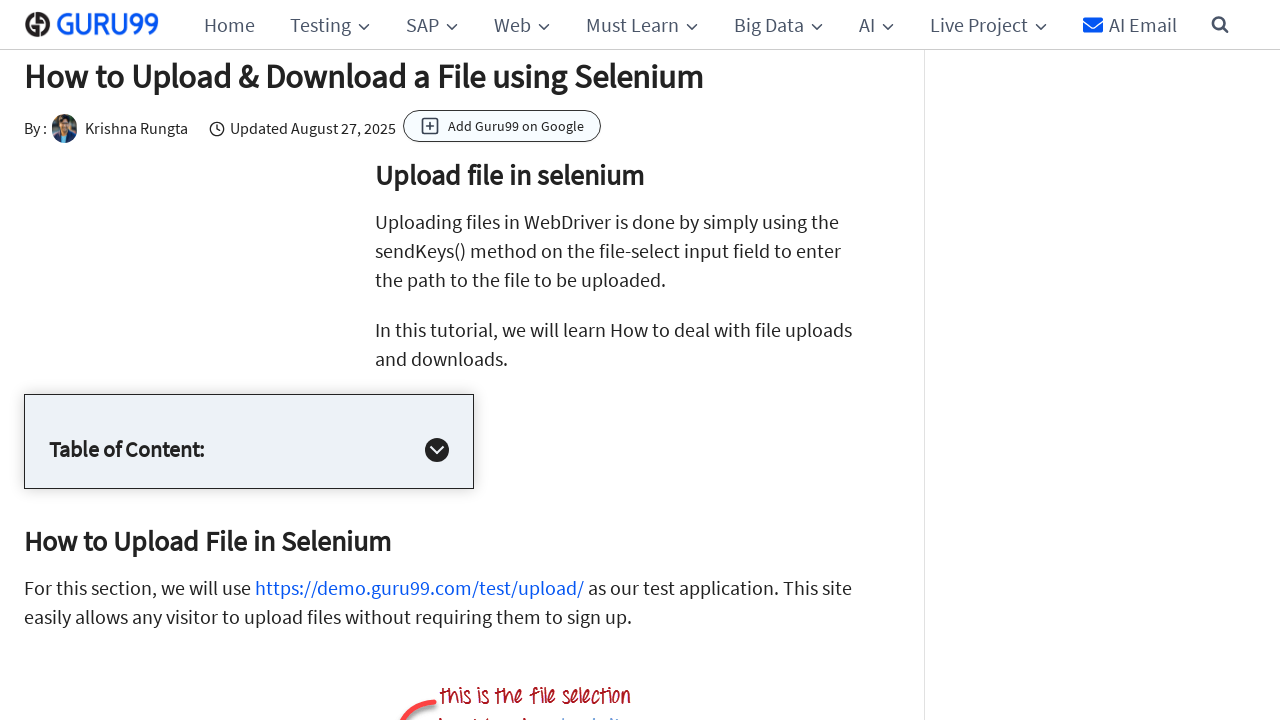

Reloaded the page (third reload)
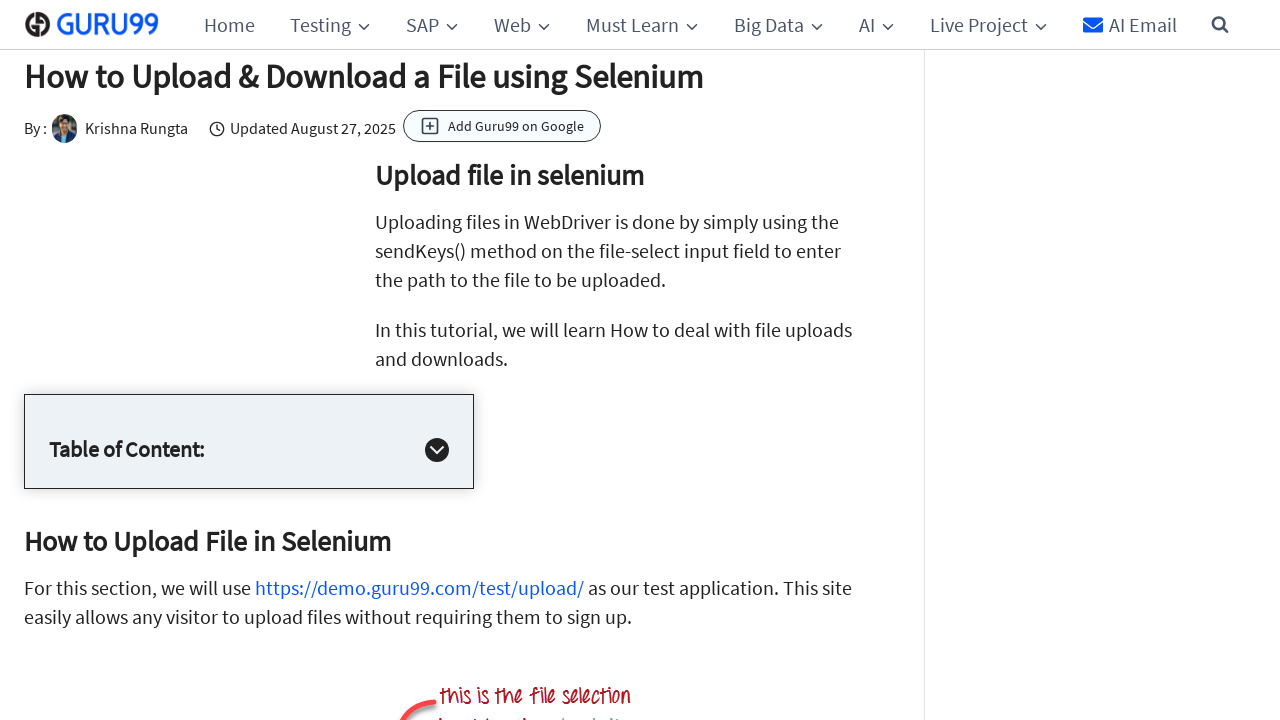

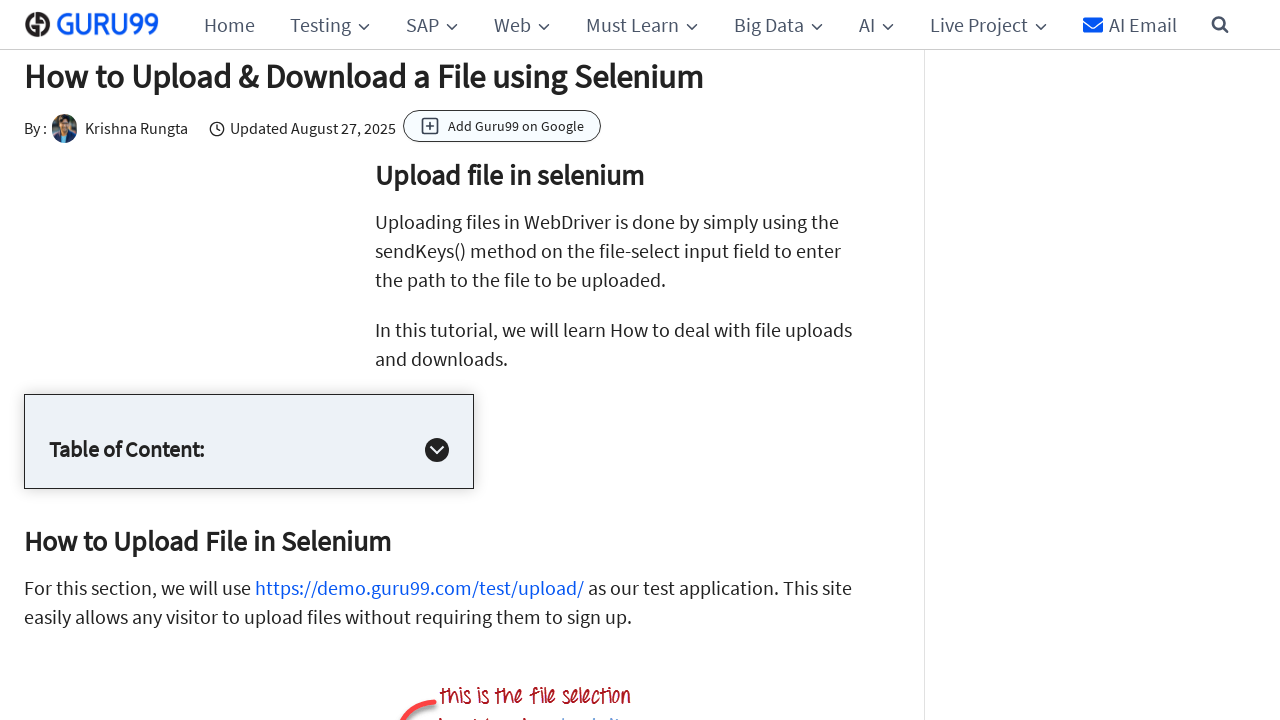